Tests the Metro Turizm bus booking flow by selecting round-trip option, choosing departure and arrival cities from dropdowns, selecting travel dates, searching for journeys, verifying that seat selection buttons work for the top 3 trips, selecting 5 available seats, handling an alert popup, and clicking to select return journey.

Starting URL: https://www.metroturizm.com.tr/

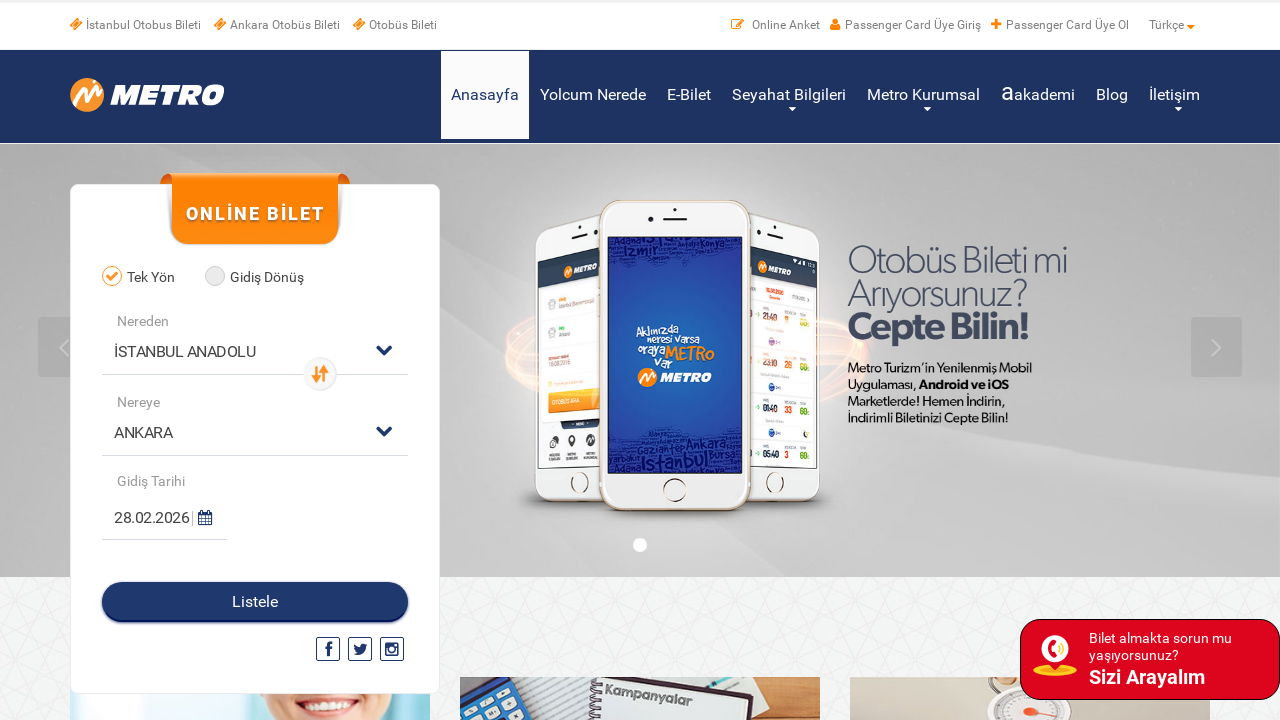

Clicked round-trip (Gidiş Dönüş) radio button at (262, 278) on xpath=//*[@for='radio02']
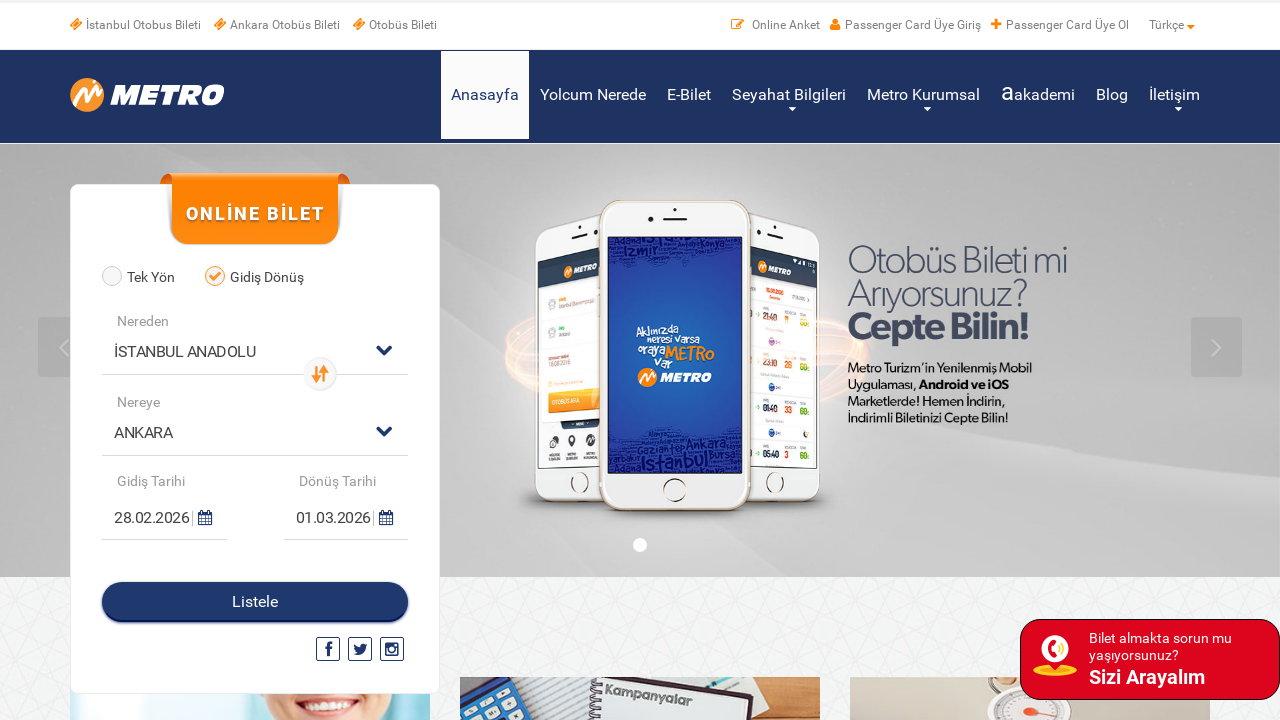

Selected departure location from dropdown (index 2) on (//select)[1]
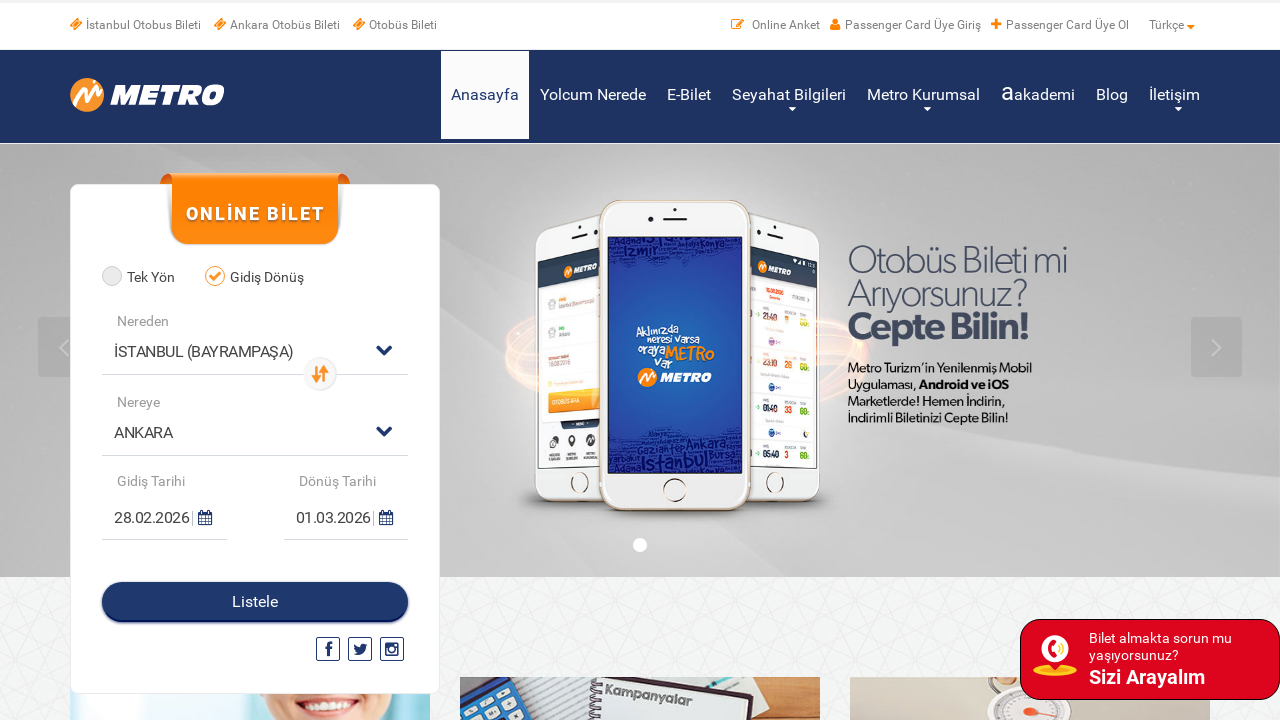

Selected destination (ANKARA) from dropdown (index 14) on (//select)[2]
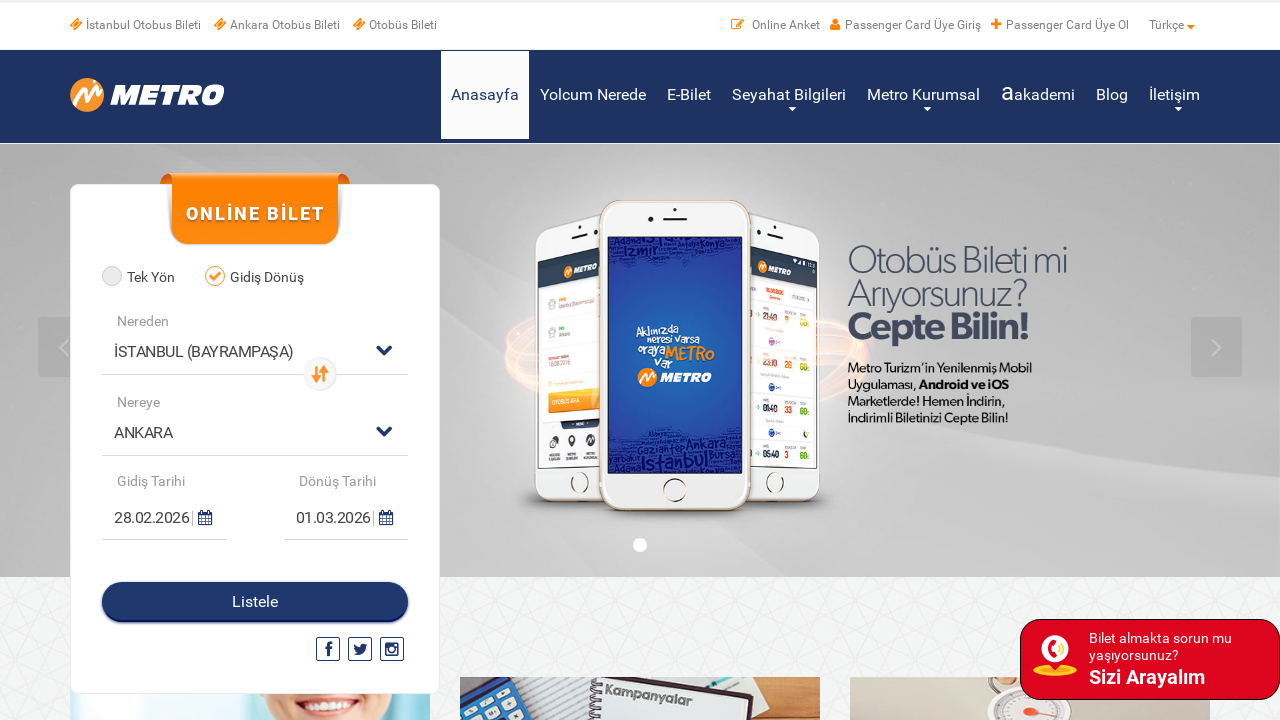

Clicked departure date calendar icon at (202, 518) on (//*[@class='fa fa-calendar'])[1]
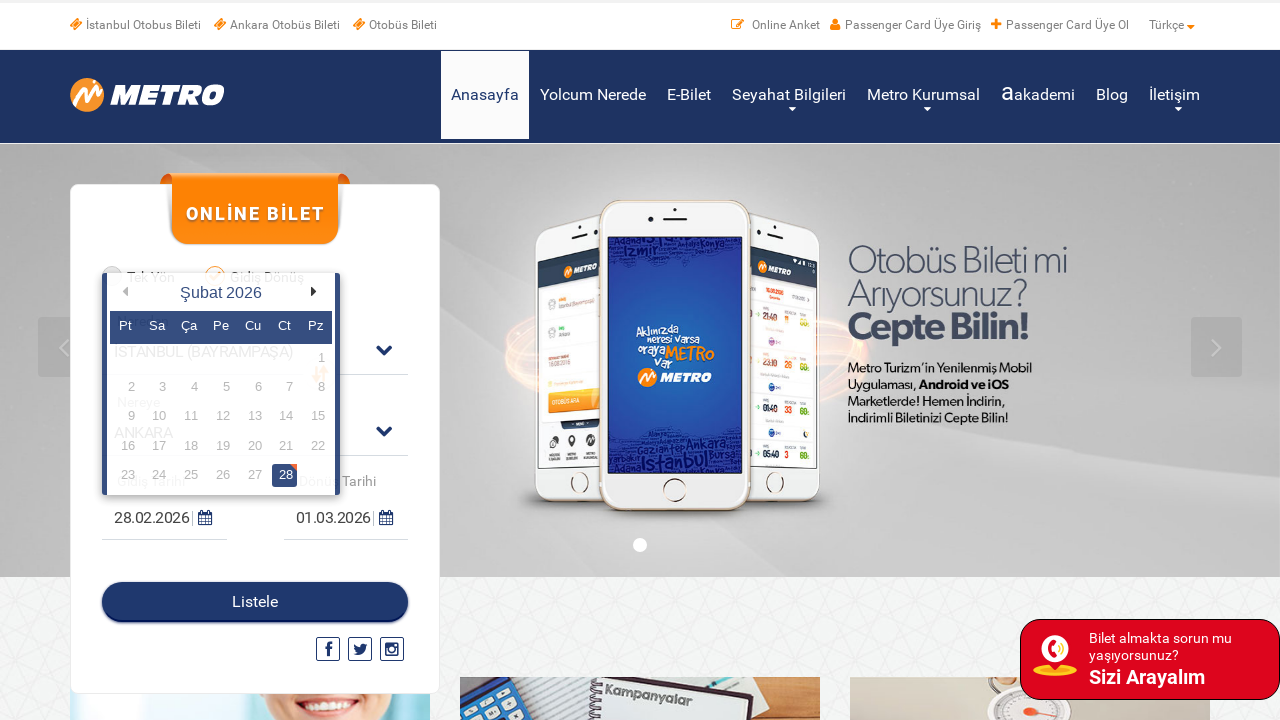

Selected day 15 for departure date at (316, 417) on xpath=//*[text()='15']
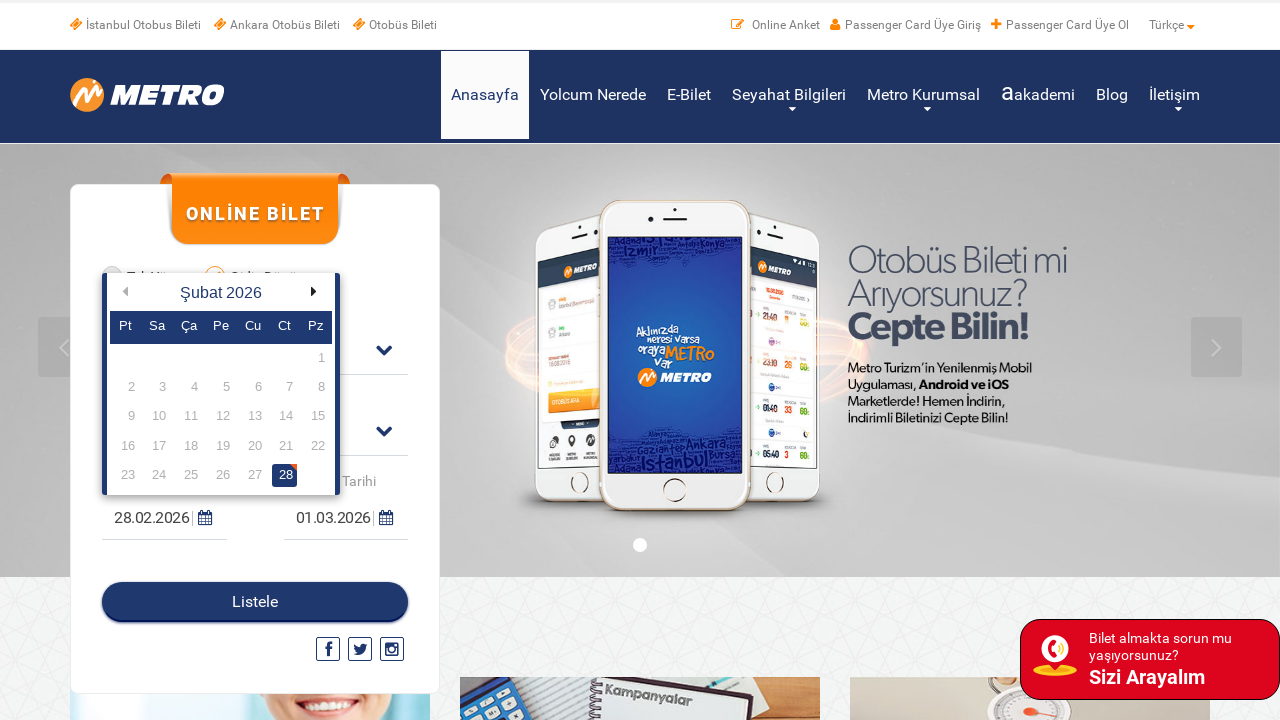

Clicked return date calendar icon at (383, 518) on (//*[@class='fa fa-calendar'])[2]
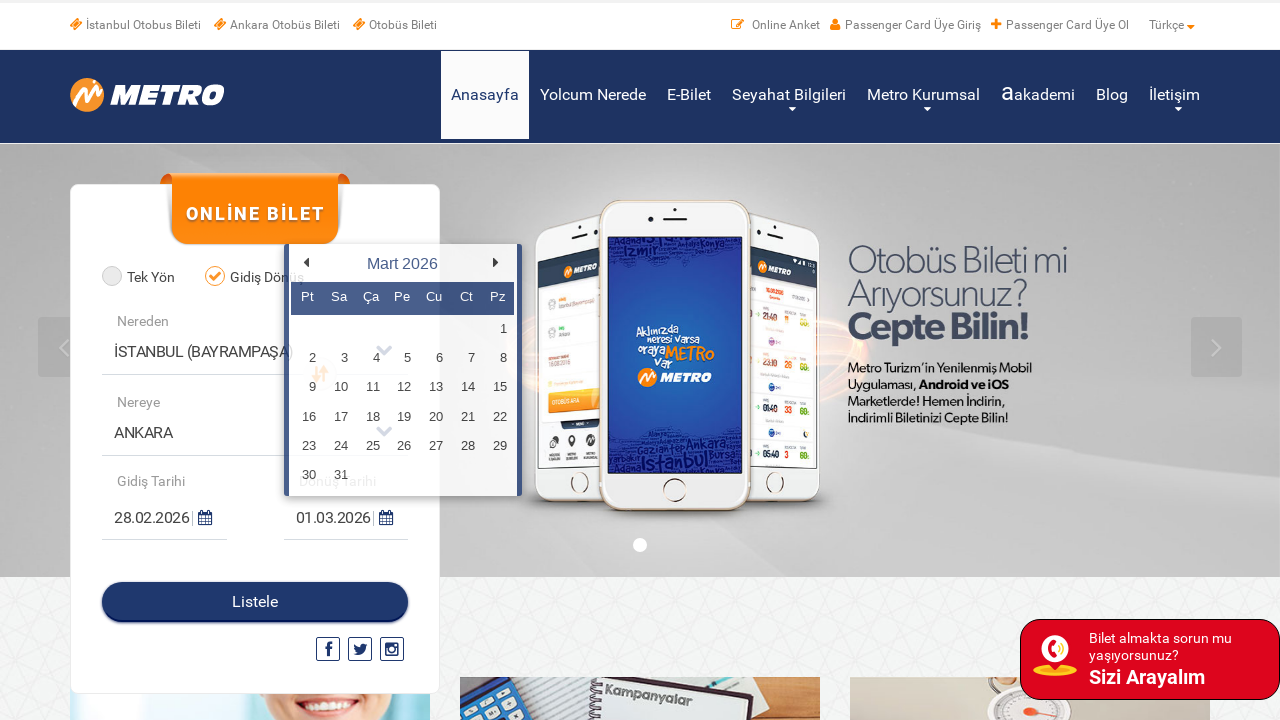

Selected day 18 for return date at (371, 417) on xpath=//*[text()='18']
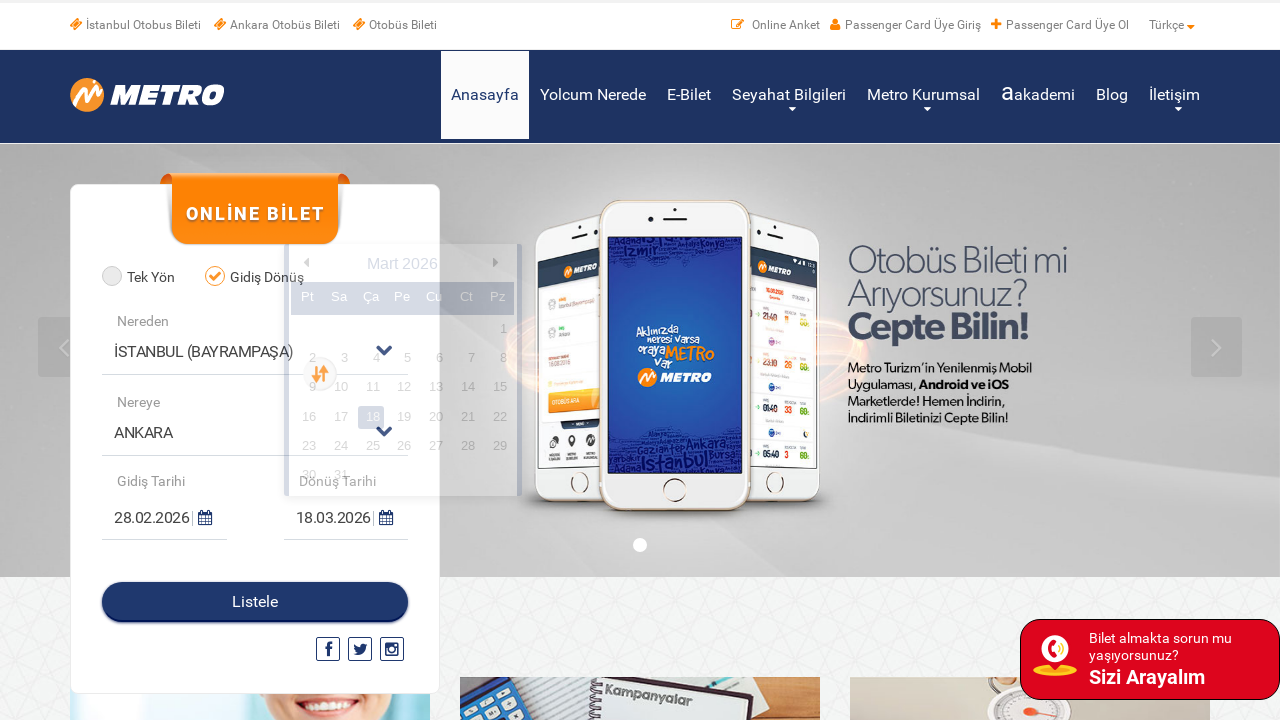

Clicked search/list button to search for journeys at (255, 602) on #btnIndexSearchJourneys
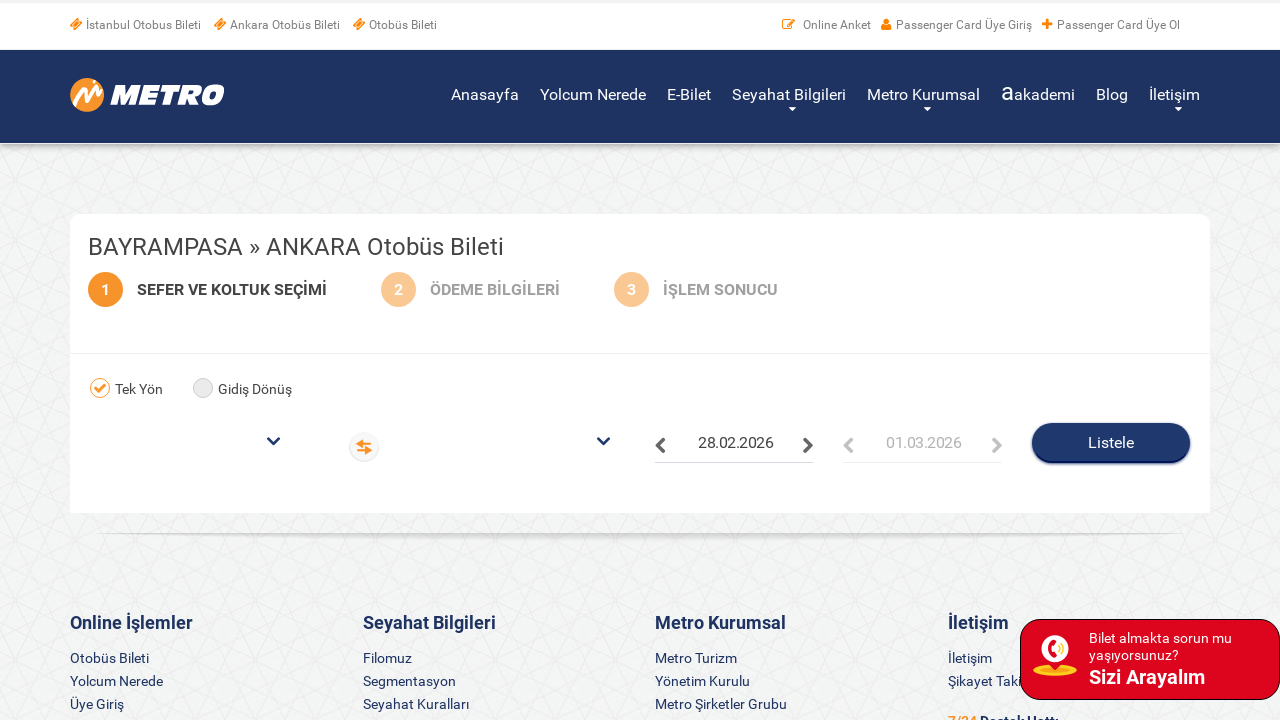

Journey search results loaded
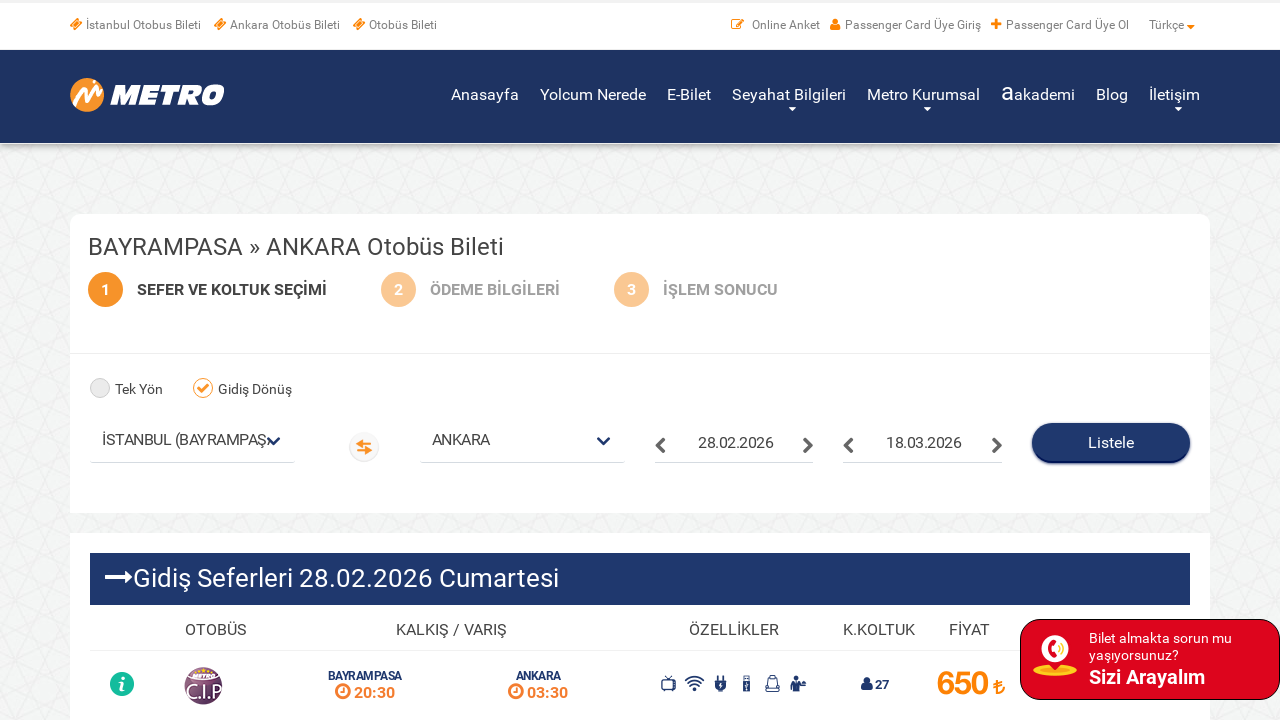

Clicked select button for journey 1 at (1096, 361) on xpath=//*[@class='btn btn-select ngSelectJourney'] >> nth=0
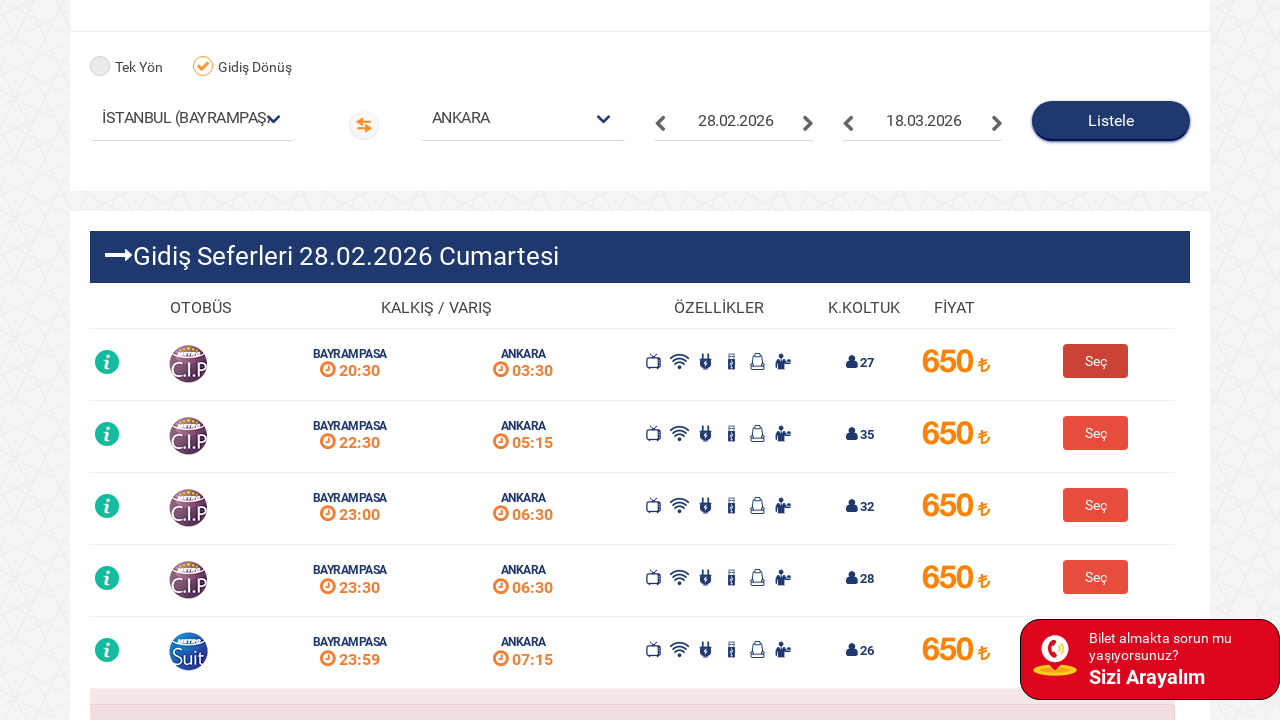

Waited 2000ms for seat selection interface
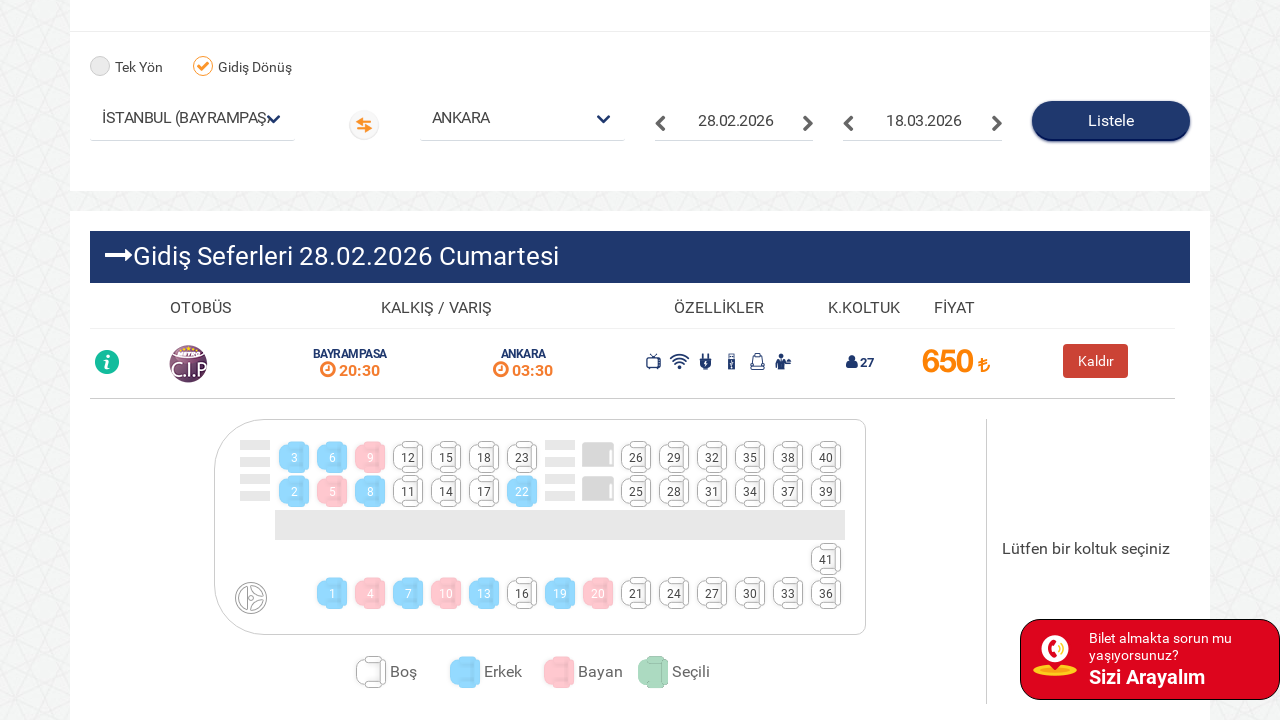

Seat selection prompt appeared
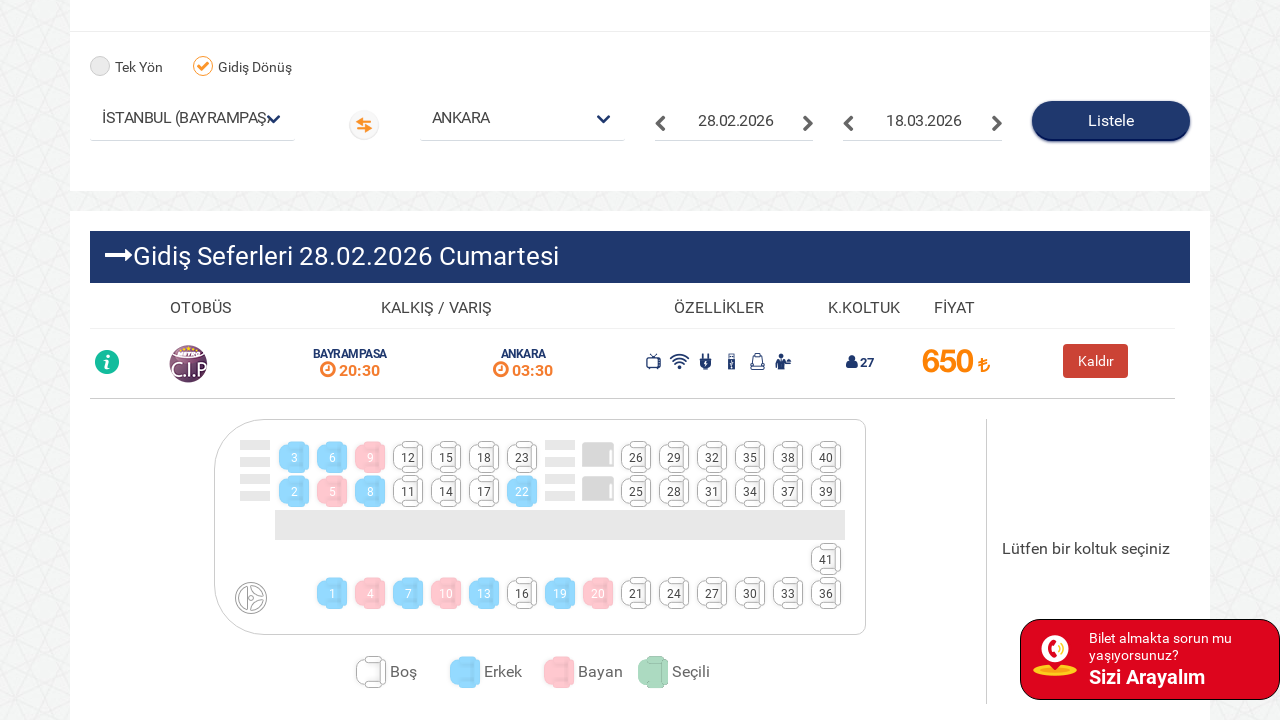

Waited 2000ms before proceeding to seat selection
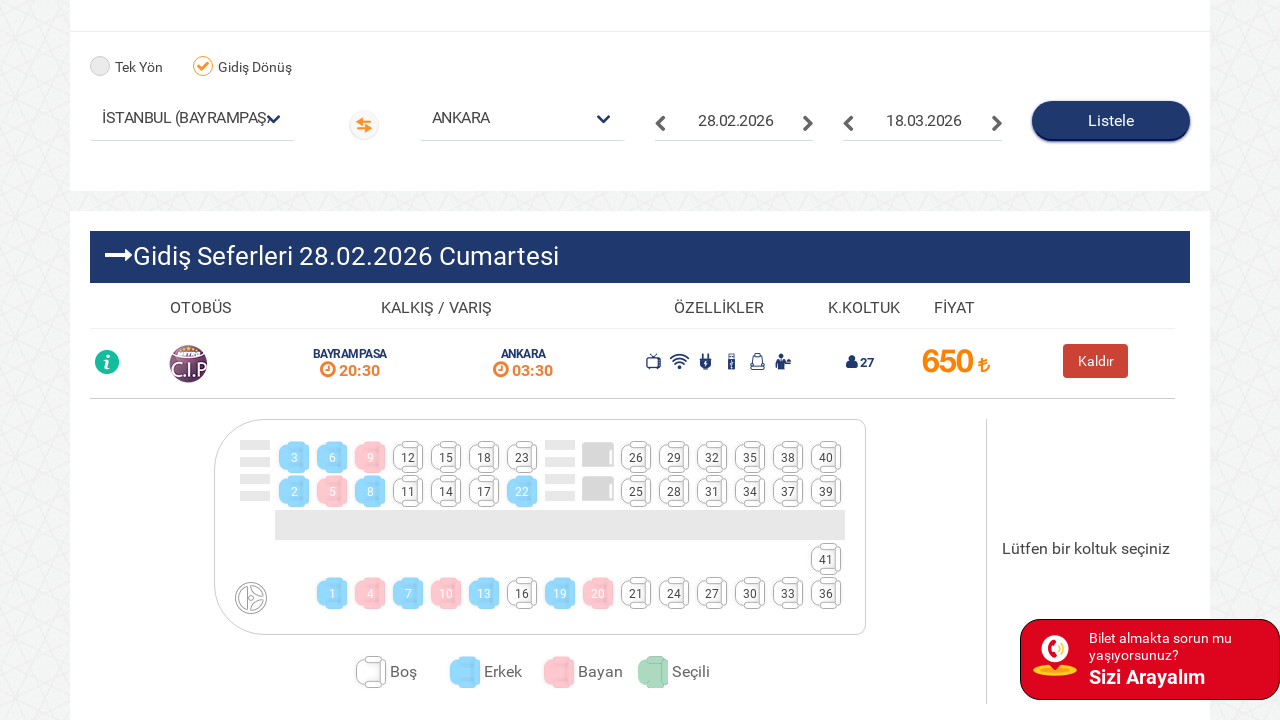

Clicked select button for journey 2 at (1096, 361) on xpath=//*[@class='btn btn-select ngSelectJourney'] >> nth=1
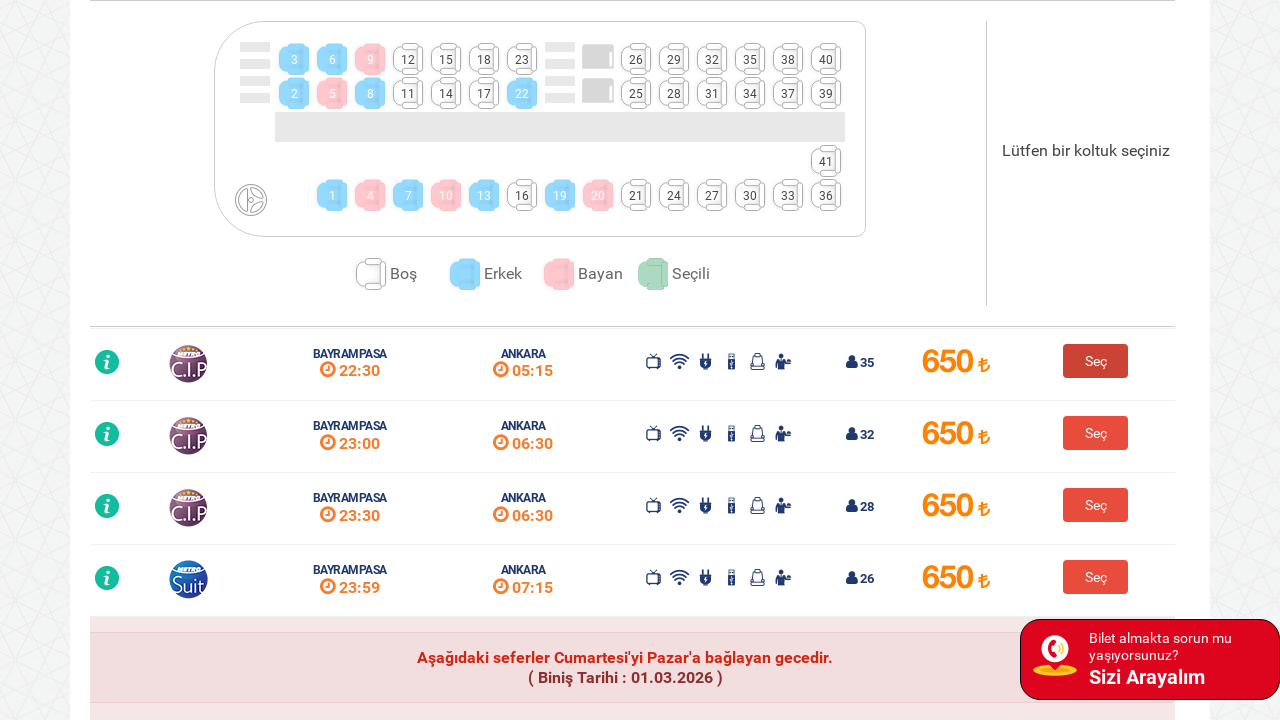

Waited 2000ms for seat selection interface
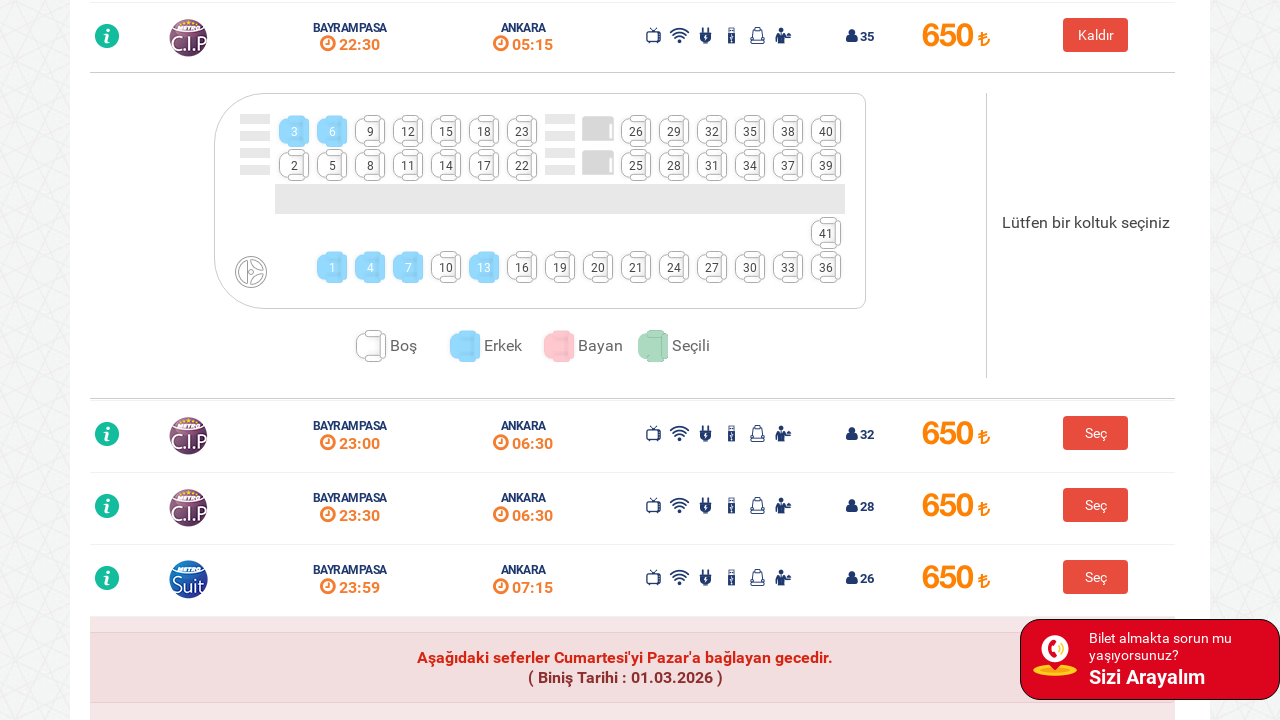

Seat selection prompt appeared
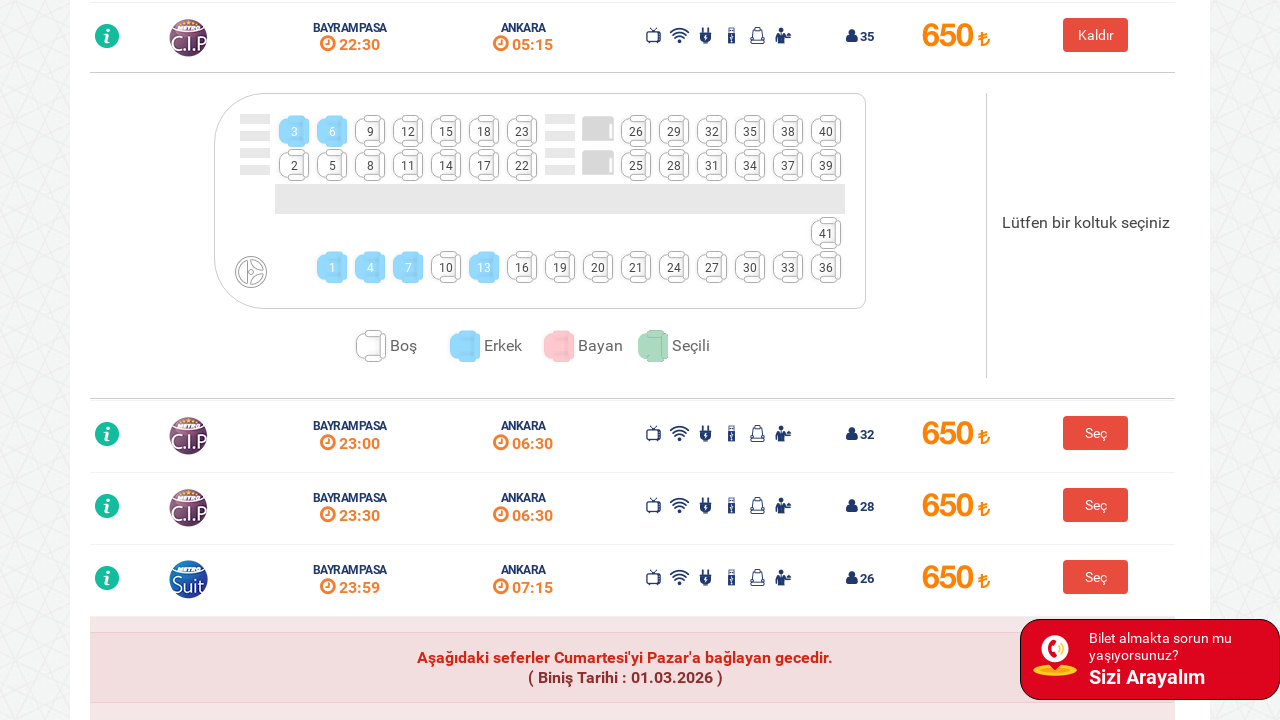

Waited 2000ms before proceeding to seat selection
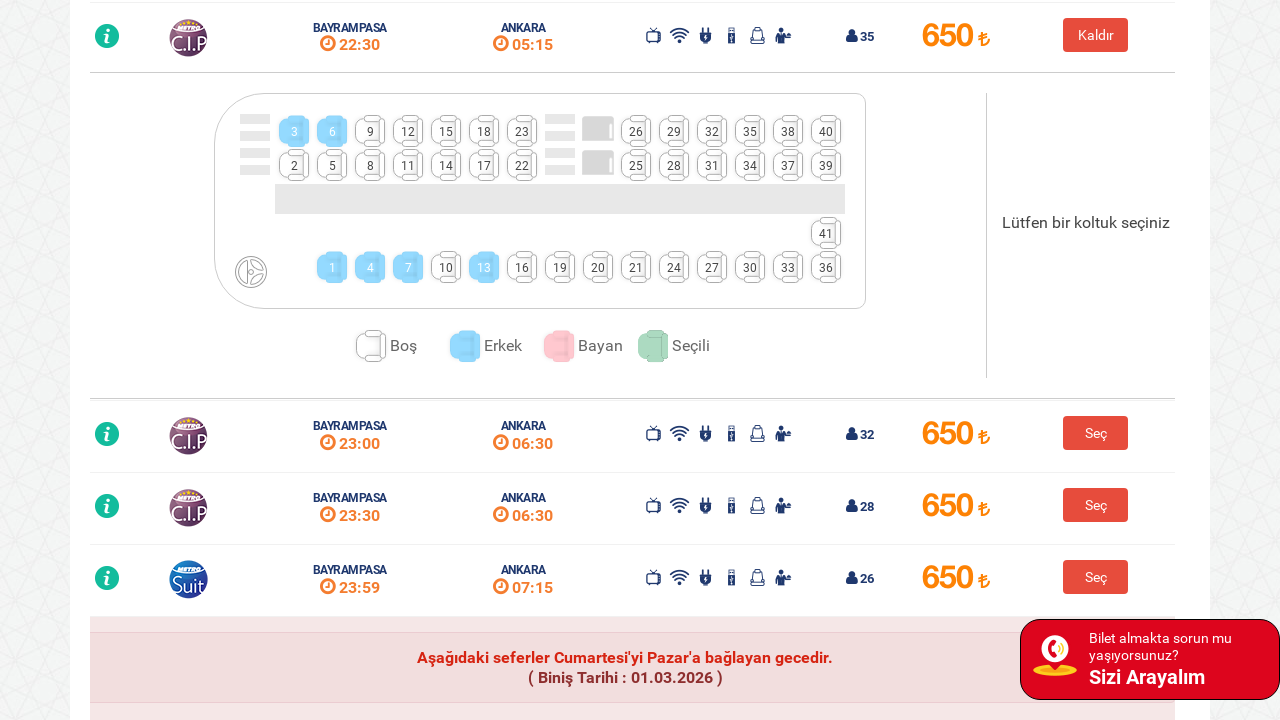

Clicked select button for journey 3 at (1096, 433) on xpath=//*[@class='btn btn-select ngSelectJourney'] >> nth=2
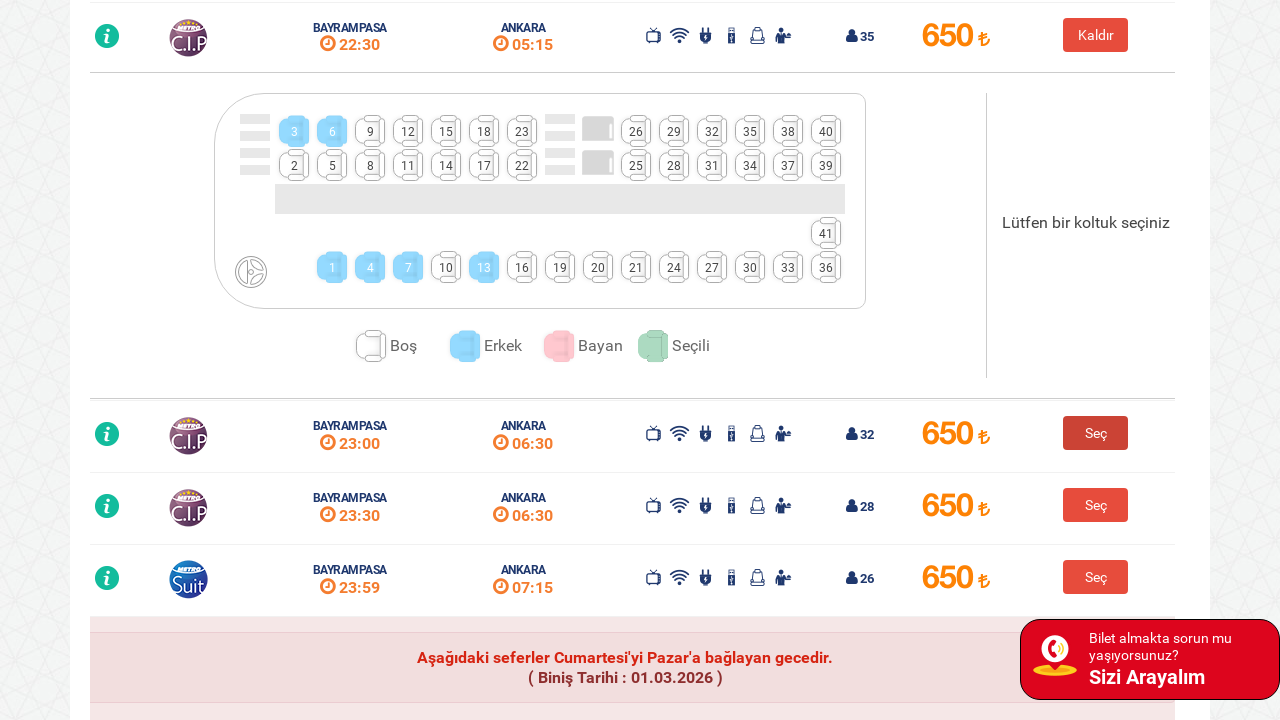

Waited 2000ms for seat selection interface
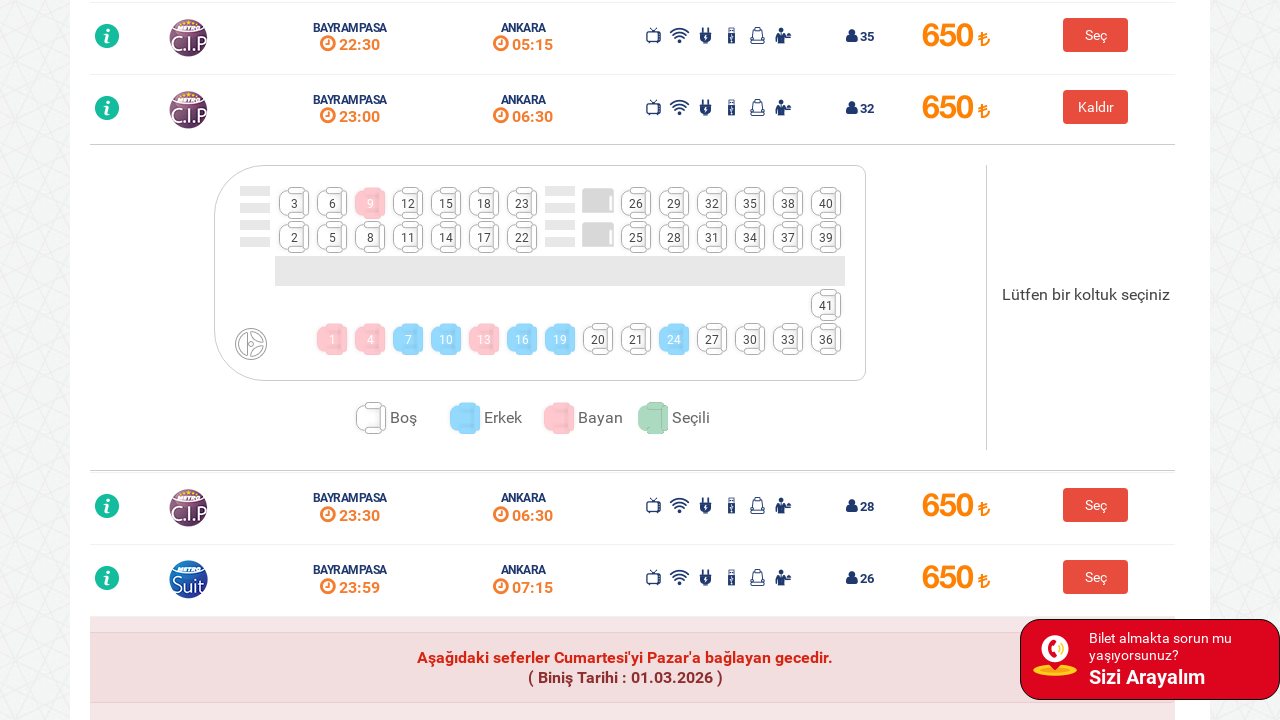

Seat selection prompt appeared
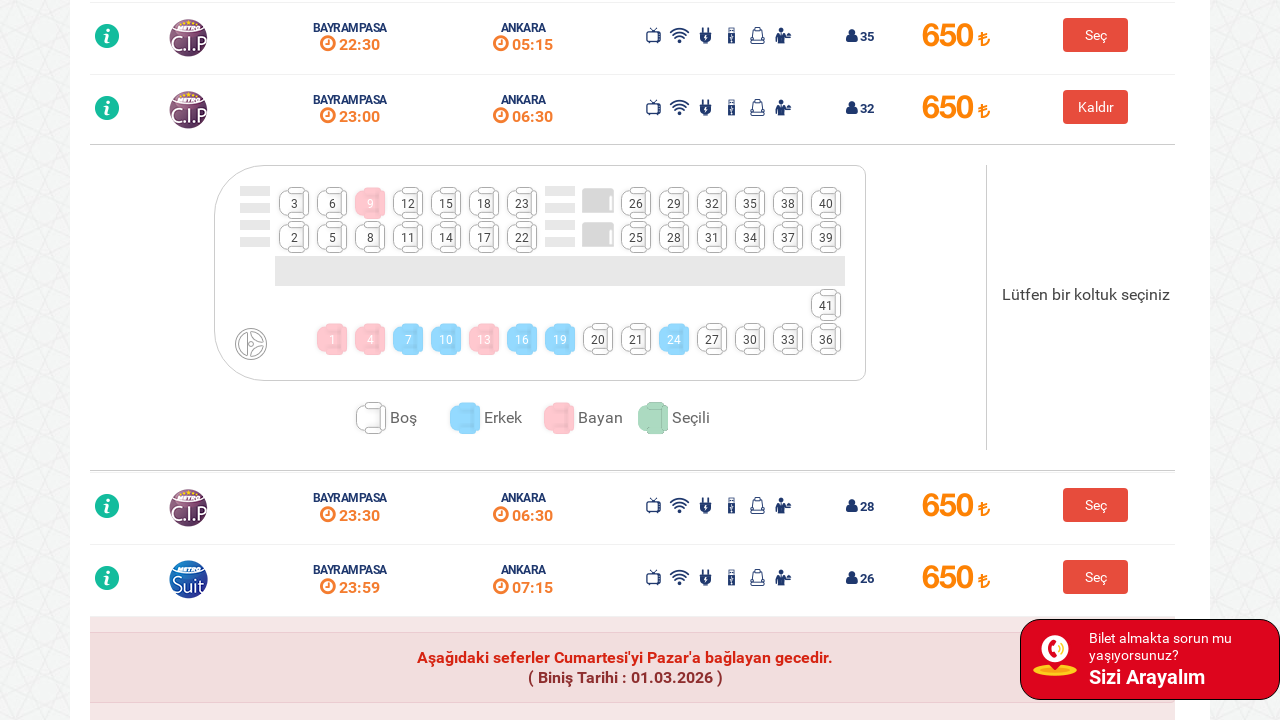

Waited 2000ms before proceeding to seat selection
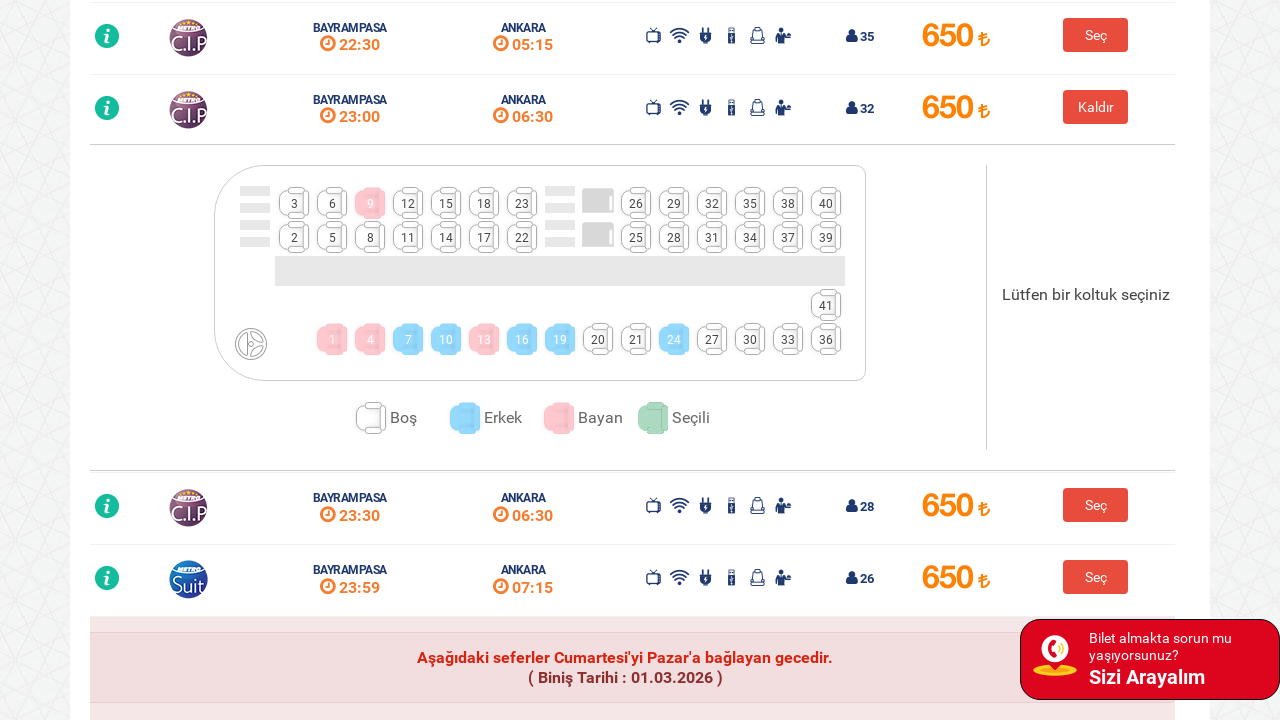

Selected seat 1 from available seats at (294, 203) on xpath=//*[@ng-if='!col.isSold'] >> nth=0
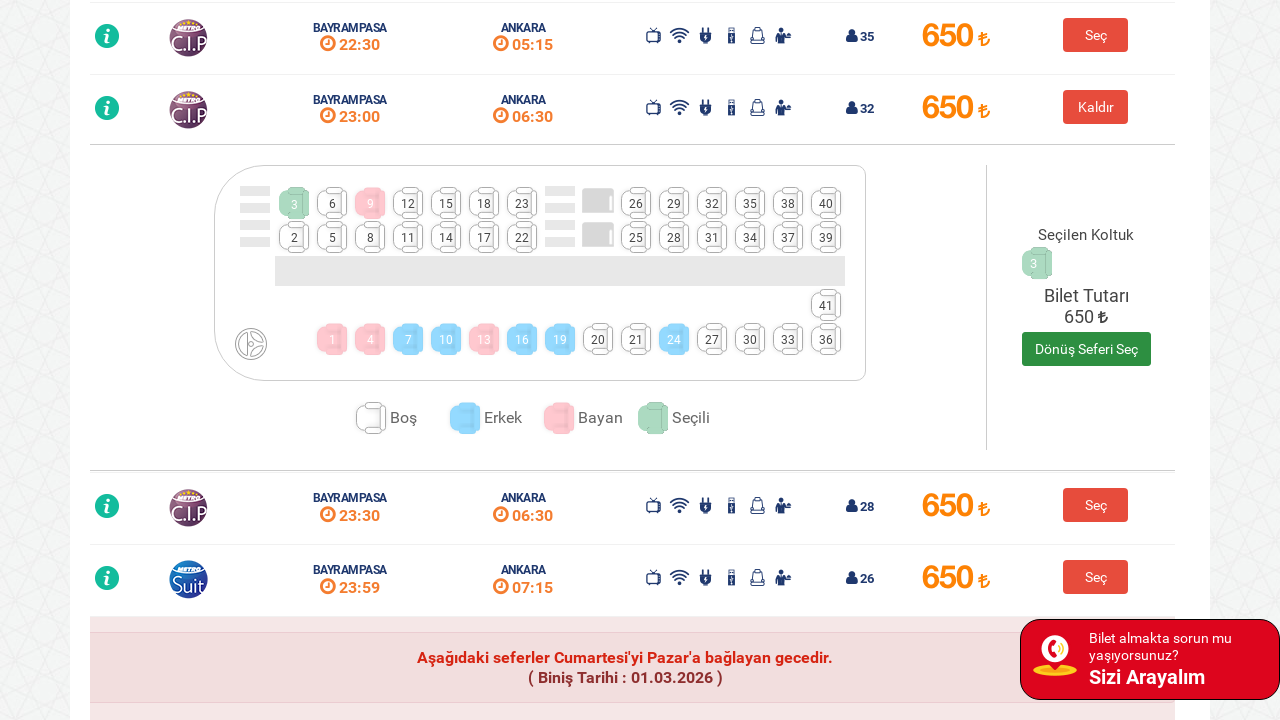

Selected seat 2 from available seats at (294, 237) on xpath=//*[@ng-if='!col.isSold'] >> nth=1
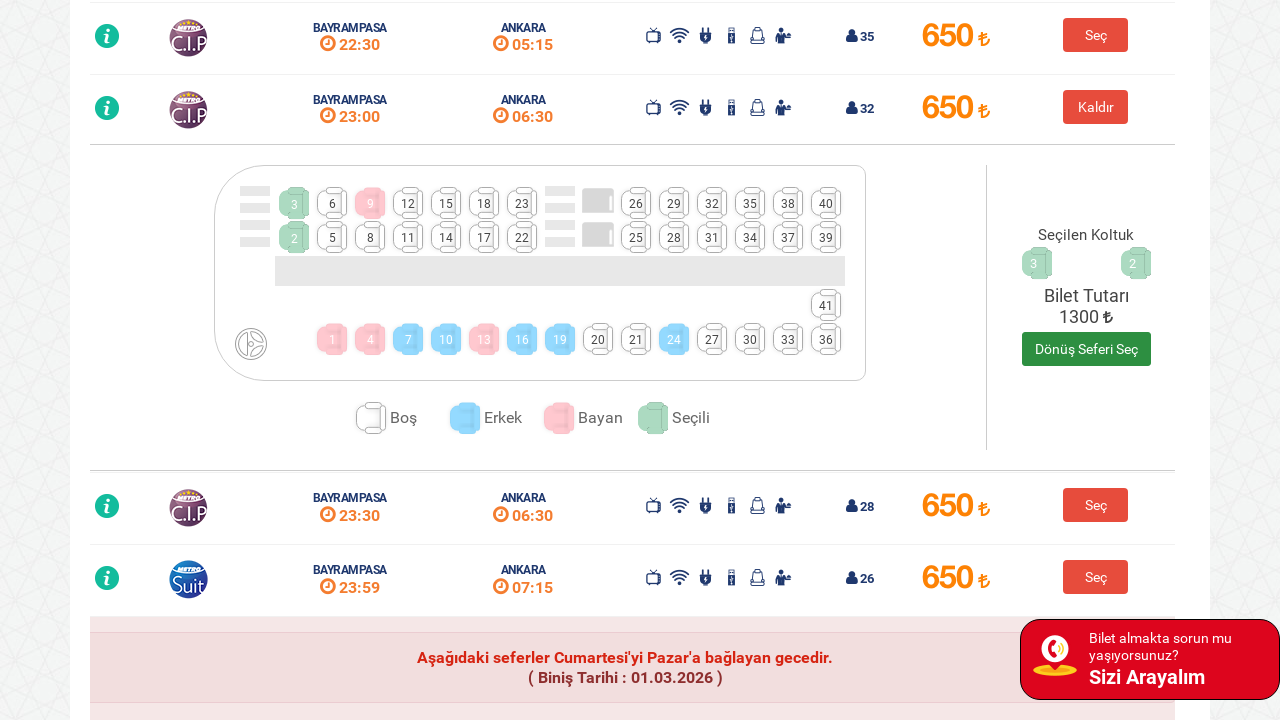

Selected seat 3 from available seats at (332, 203) on xpath=//*[@ng-if='!col.isSold'] >> nth=2
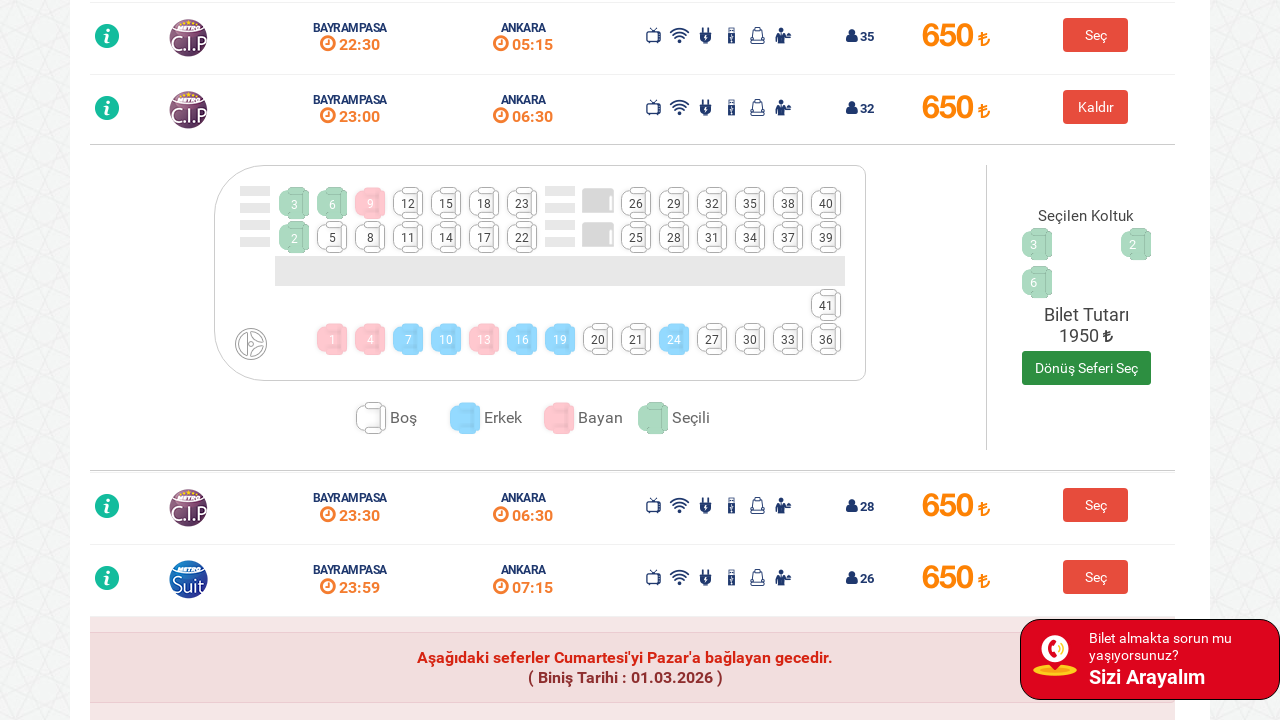

Selected seat 4 from available seats at (332, 237) on xpath=//*[@ng-if='!col.isSold'] >> nth=3
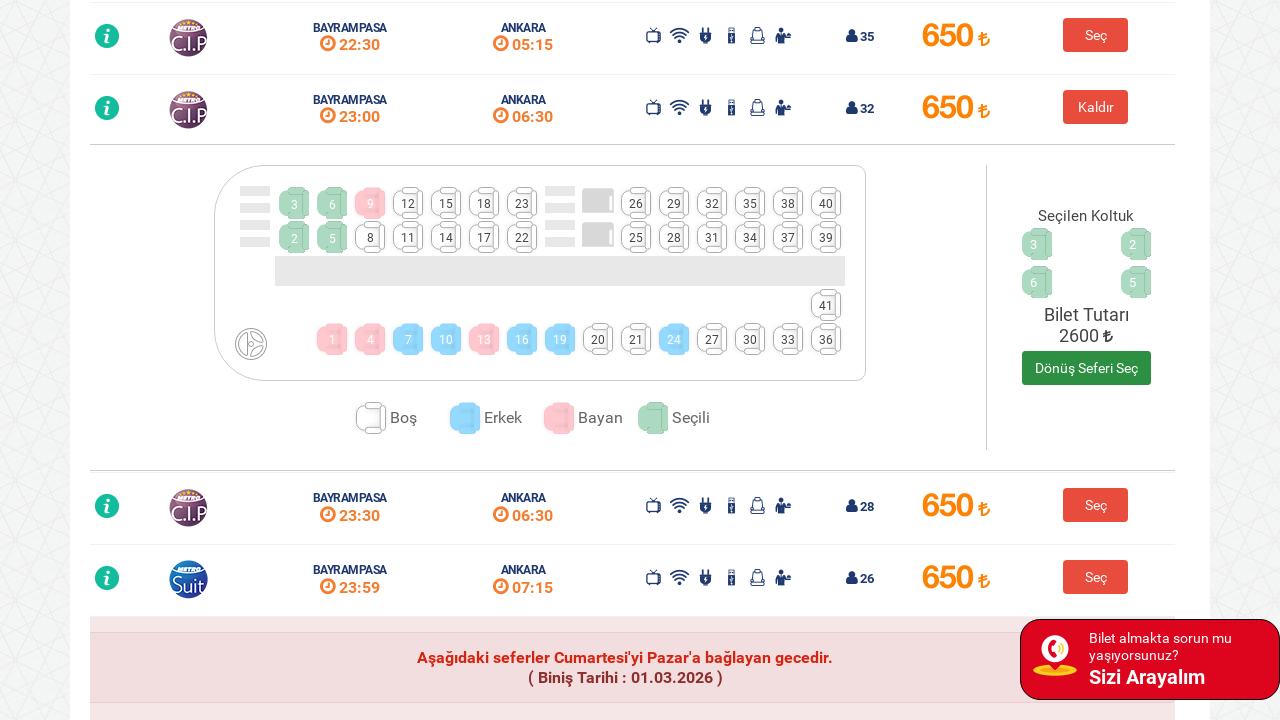

Selected seat 5 from available seats at (370, 237) on xpath=//*[@ng-if='!col.isSold'] >> nth=4
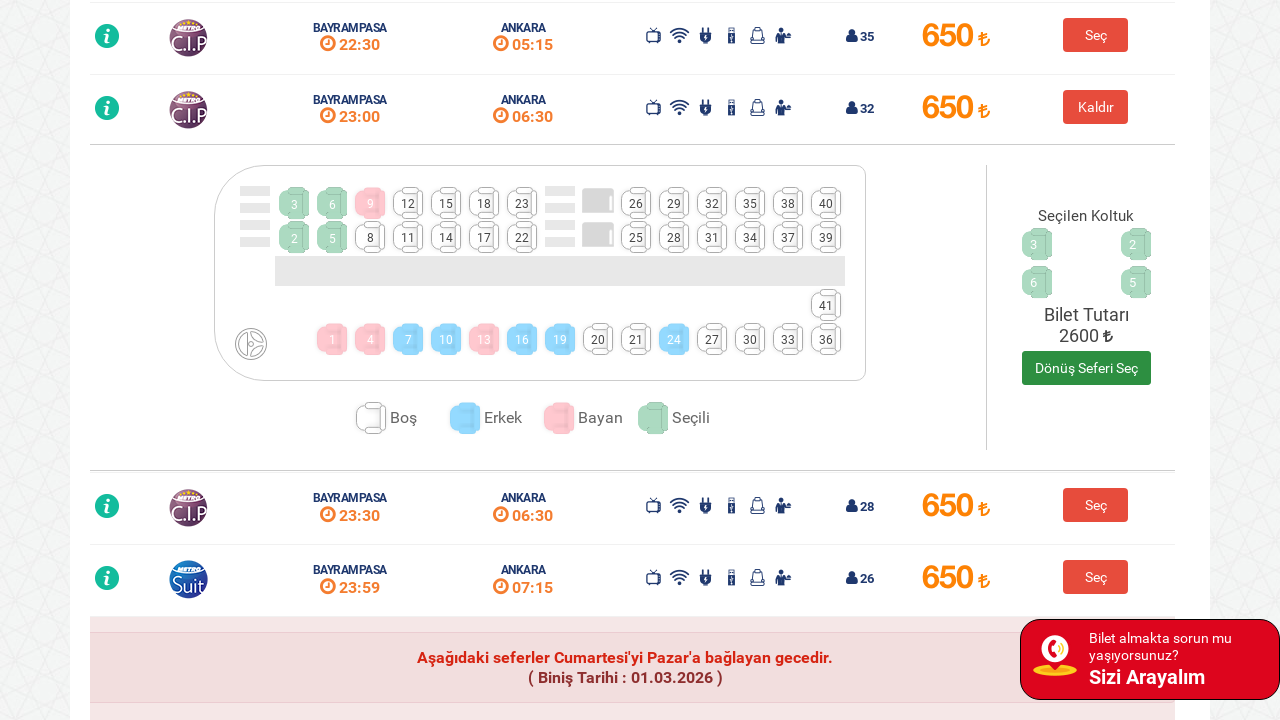

Waited 2000ms after selecting all 5 seats
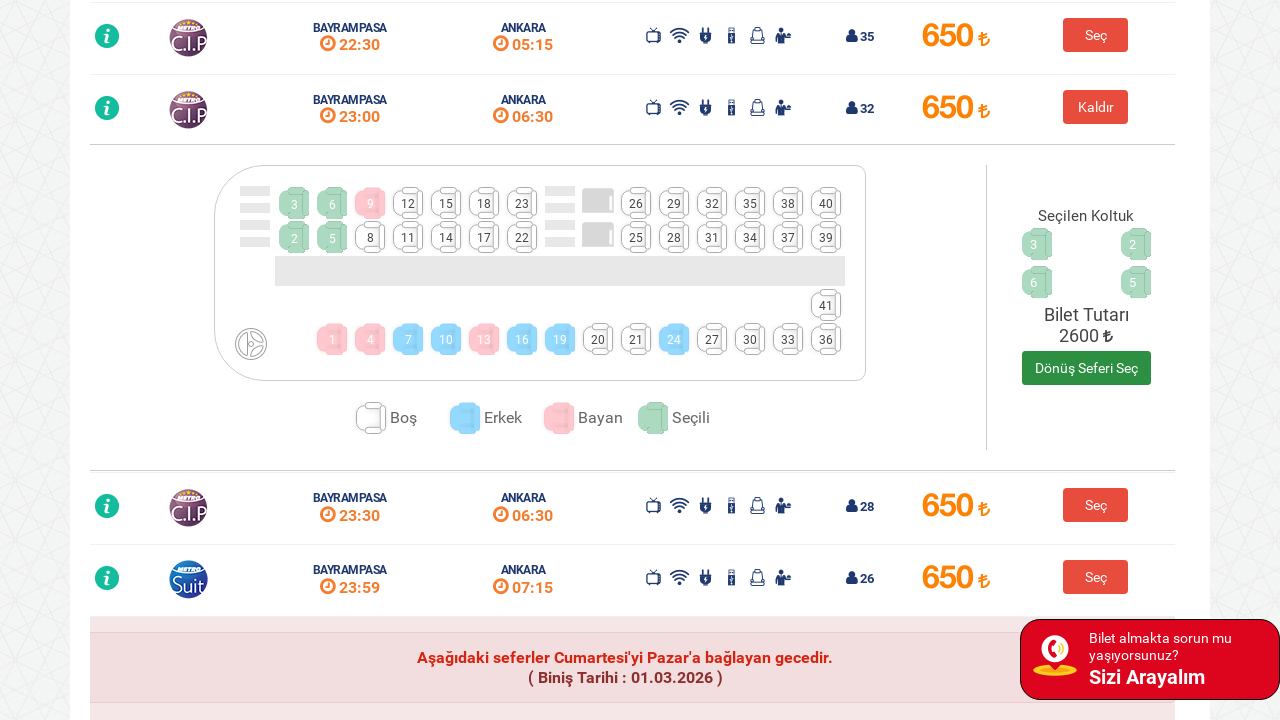

Set up dialog handler to accept alert popup
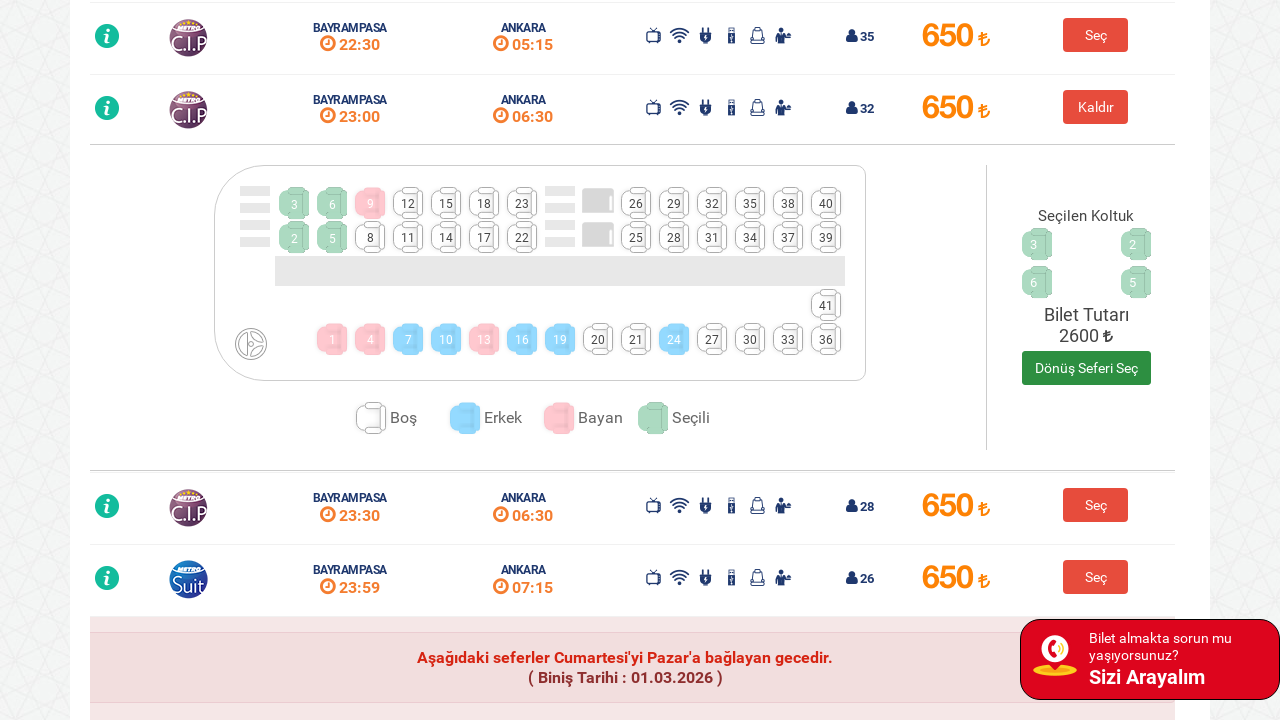

Clicked return journey select button at (1086, 368) on (//*[@id='btnChooseReturnJourney'])[1]
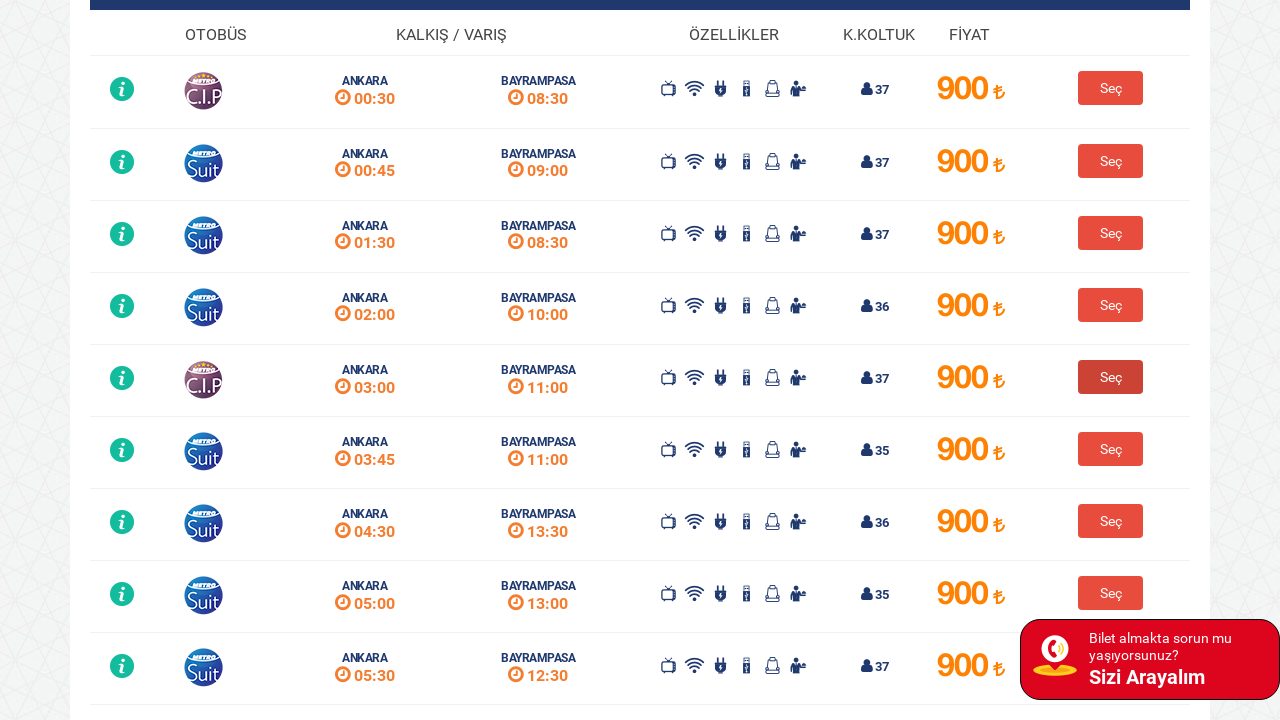

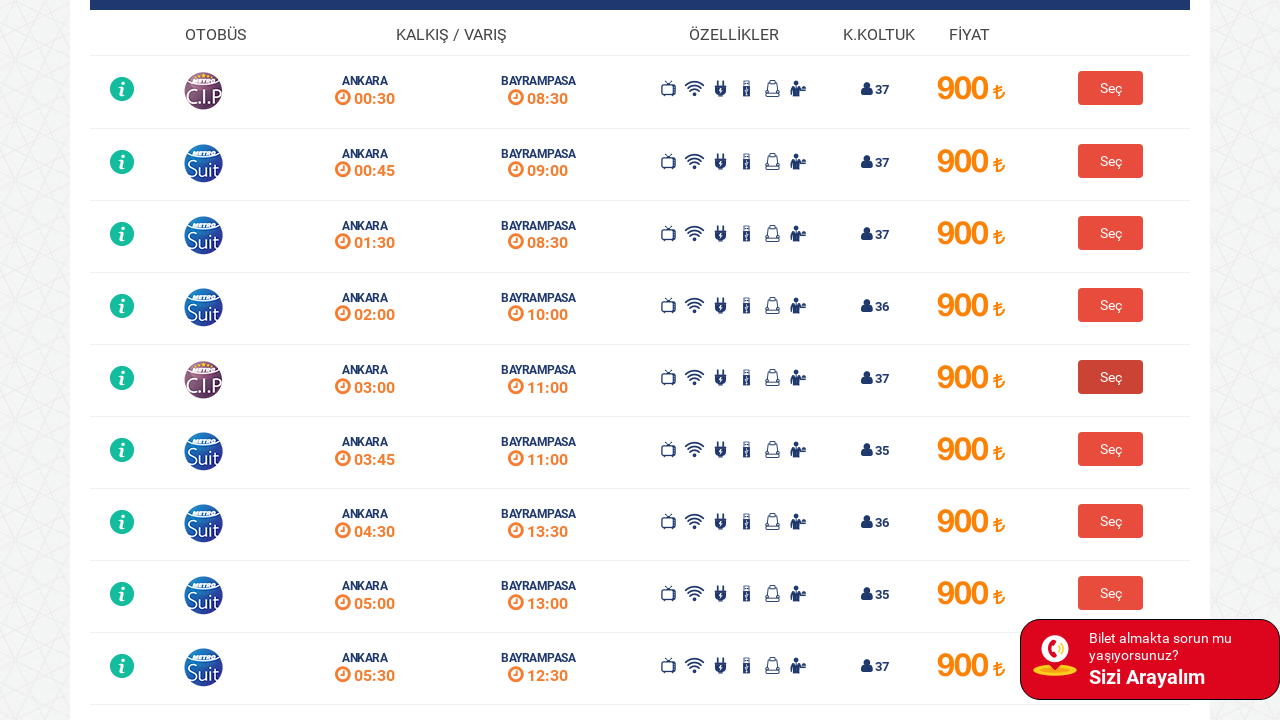